Tests single checkbox selection in a jQuery combo tree dropdown by selecting one specific choice

Starting URL: https://www.jqueryscript.net/demo/Drop-Down-Combo-Tree/#google_vignette

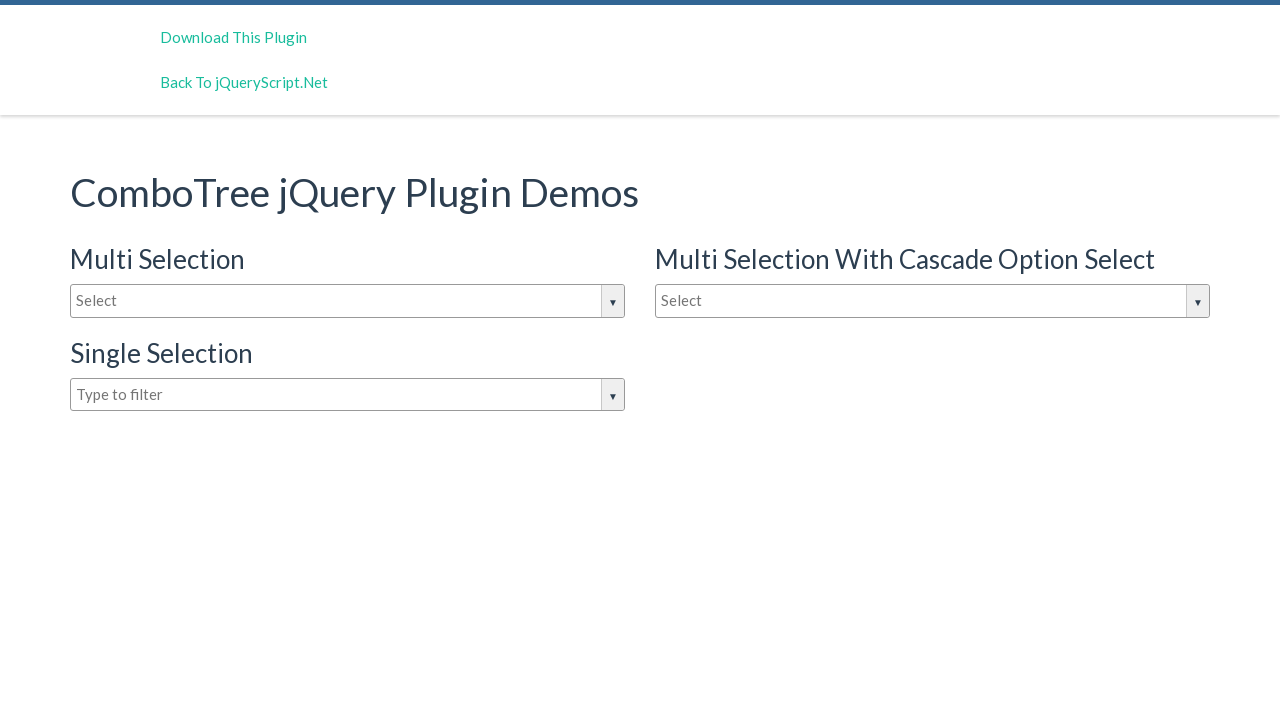

Clicked on combo tree input box to open dropdown at (348, 301) on #justAnInputBox
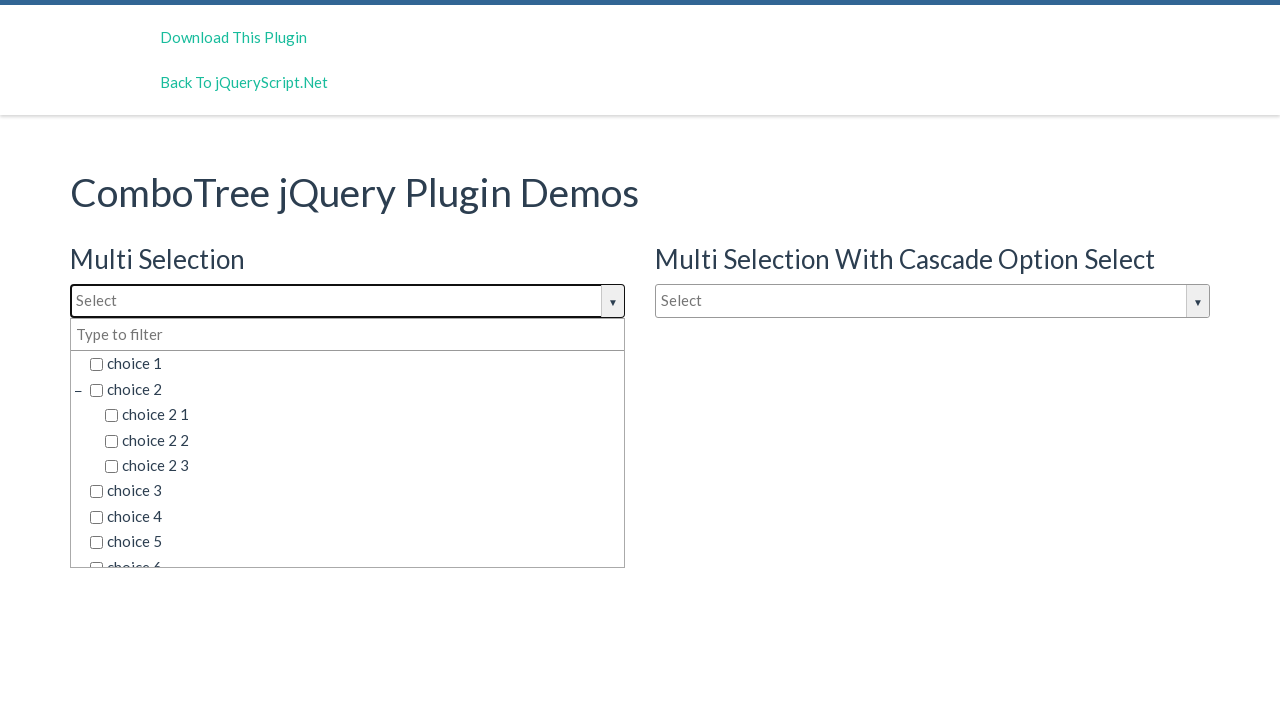

Dropdown items became visible
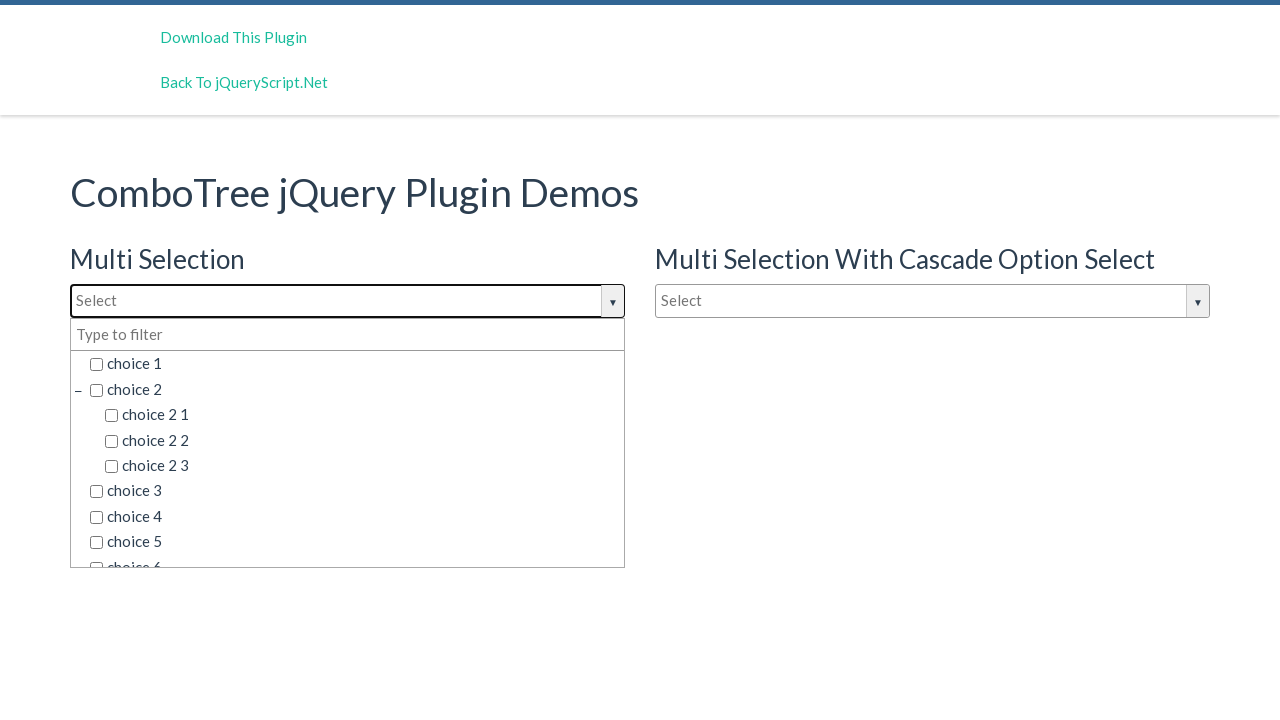

Selected 'choice 2' checkbox from dropdown at (355, 389) on span.comboTreeItemTitle:has-text('choice 2')
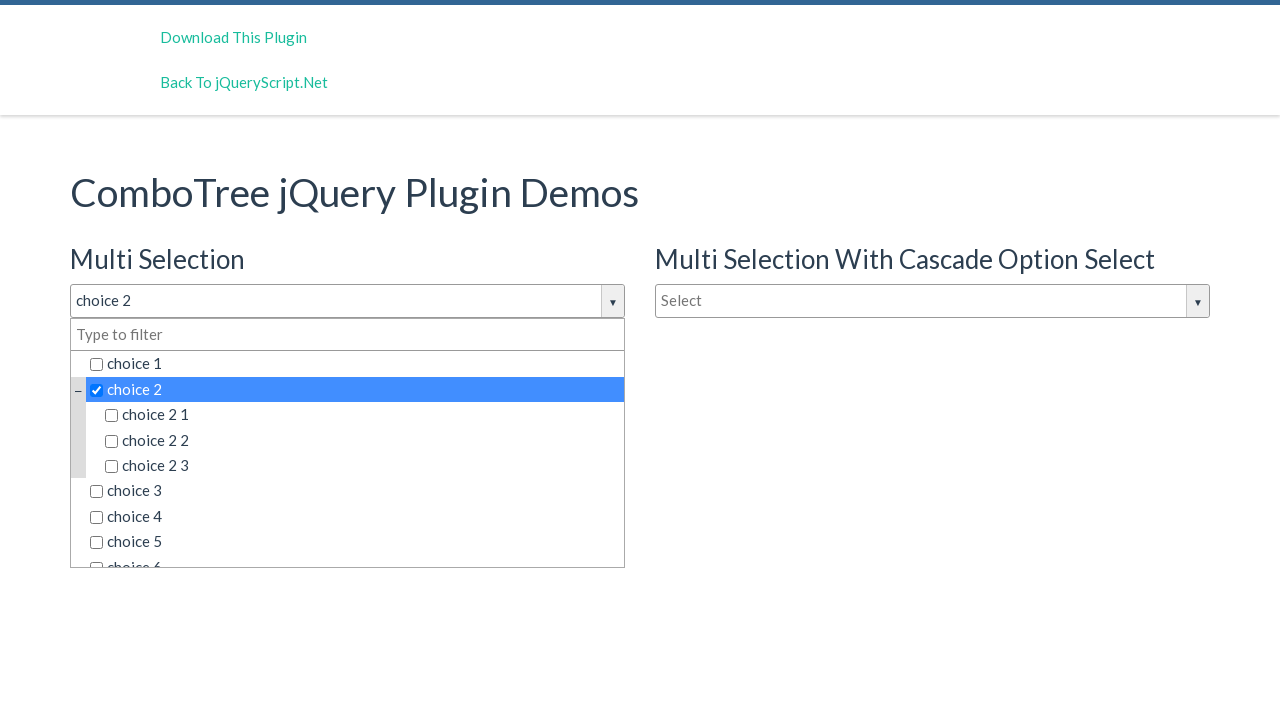

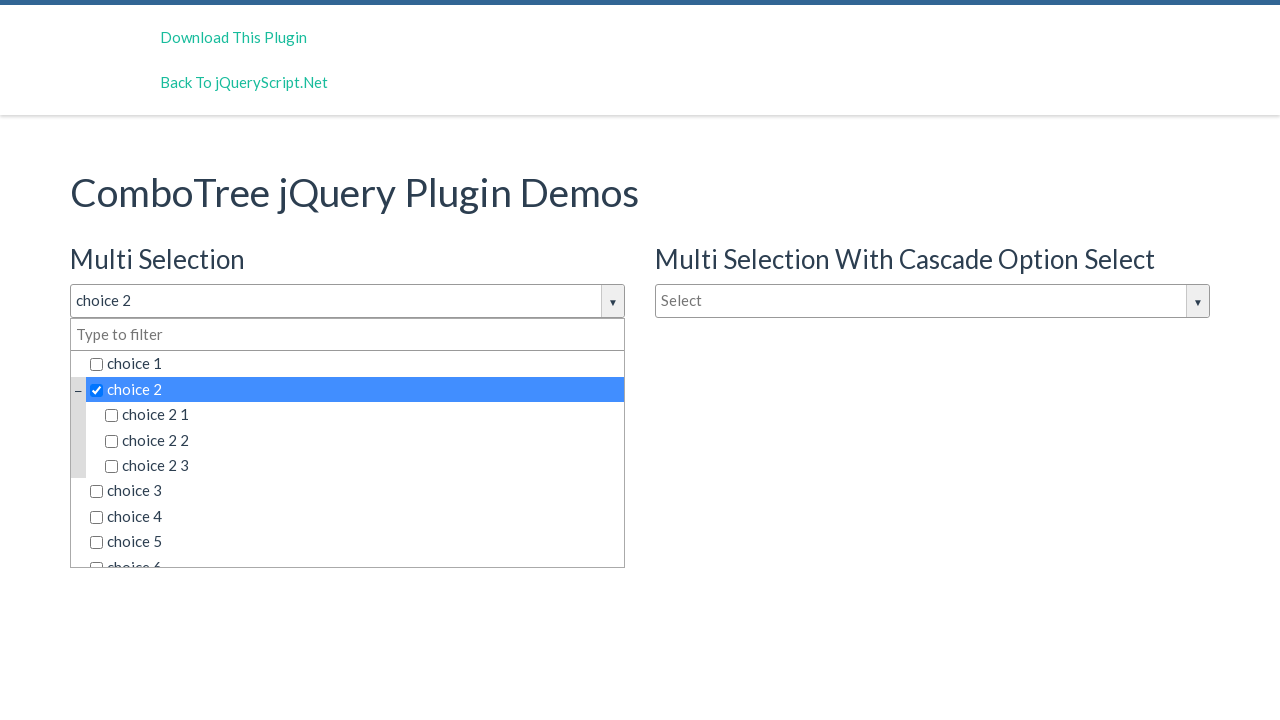